Fills out a Google Form with address, price, and link information, submits it, and clicks to submit another response

Starting URL: https://docs.google.com/forms/d/e/1FAIpQLSdcljO4zsRB9VgLh5wc2n2agkkW4VYygAHu-XqU4aSugpszwA/viewform?fbzx=-7653465405702150284

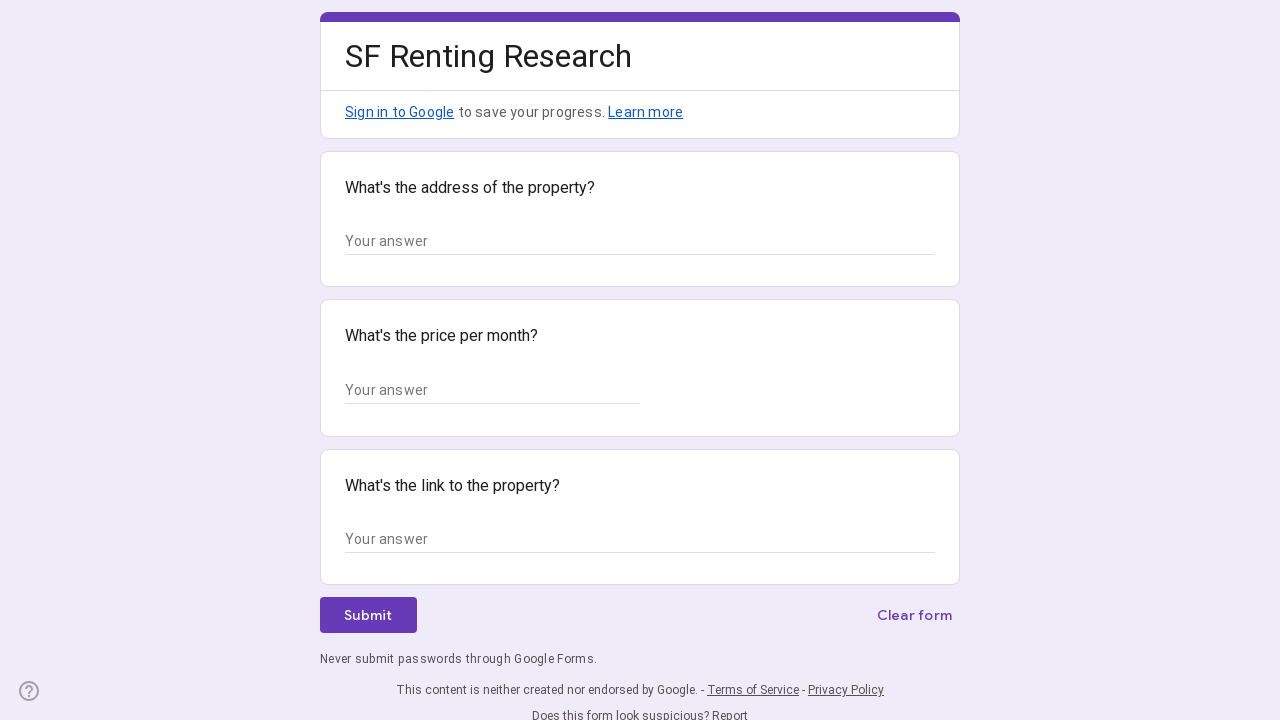

Filled address field with '123 Main Street, Apartment 4B, New York, NY 10001' on //*[@id="mG61Hd"]/div[2]/div/div[2]/div[1]/div/div/div[2]/div/div[1]/div[2]/text
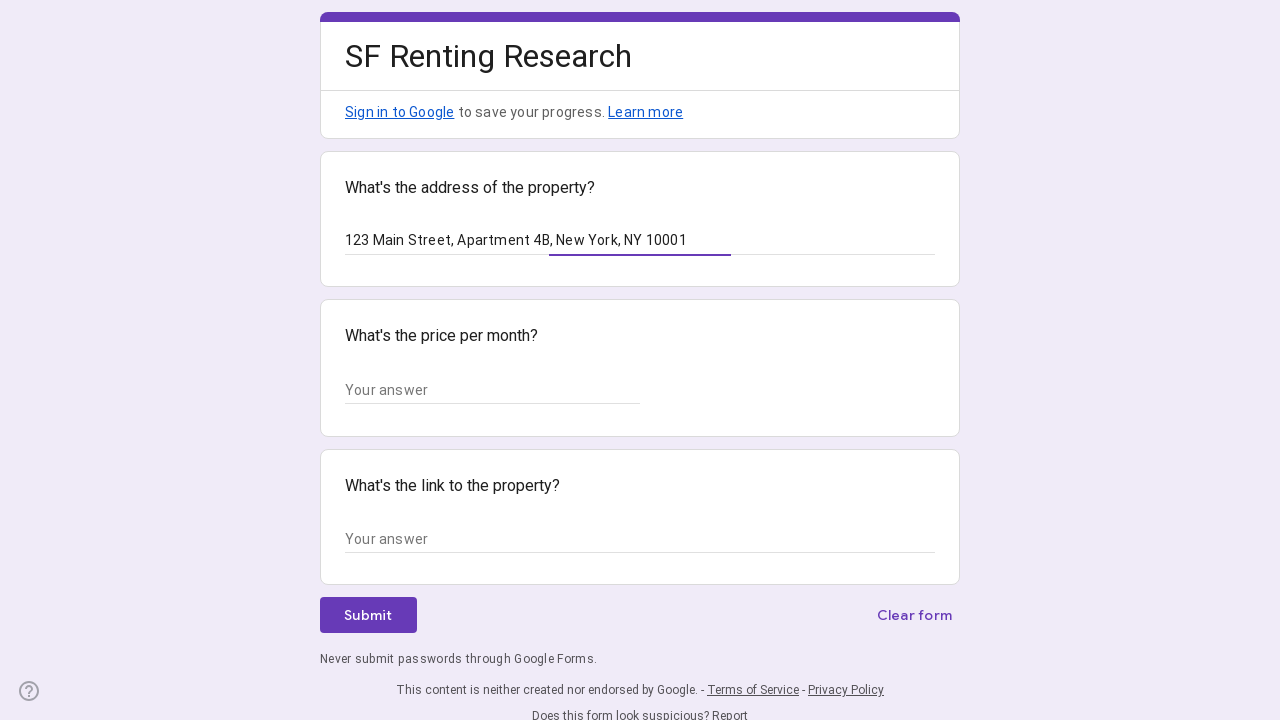

Filled price field with '$2,450' on //*[@id="mG61Hd"]/div[2]/div/div[2]/div[2]/div/div/div[2]/div/div[1]/div/div[1]/
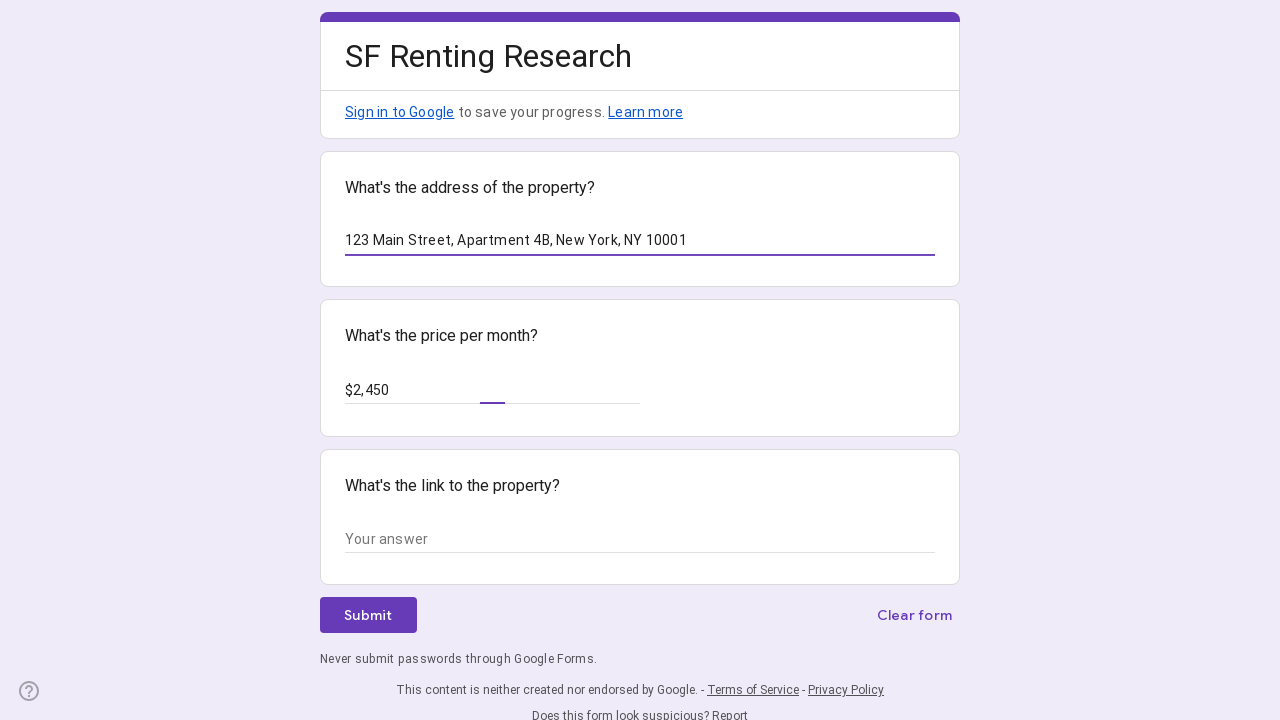

Filled link field with 'https://example-realestate.com/listing/ny-10001-apt4b' on //*[@id="mG61Hd"]/div[2]/div/div[2]/div[3]/div/div/div[2]/div/div[1]/div[2]/text
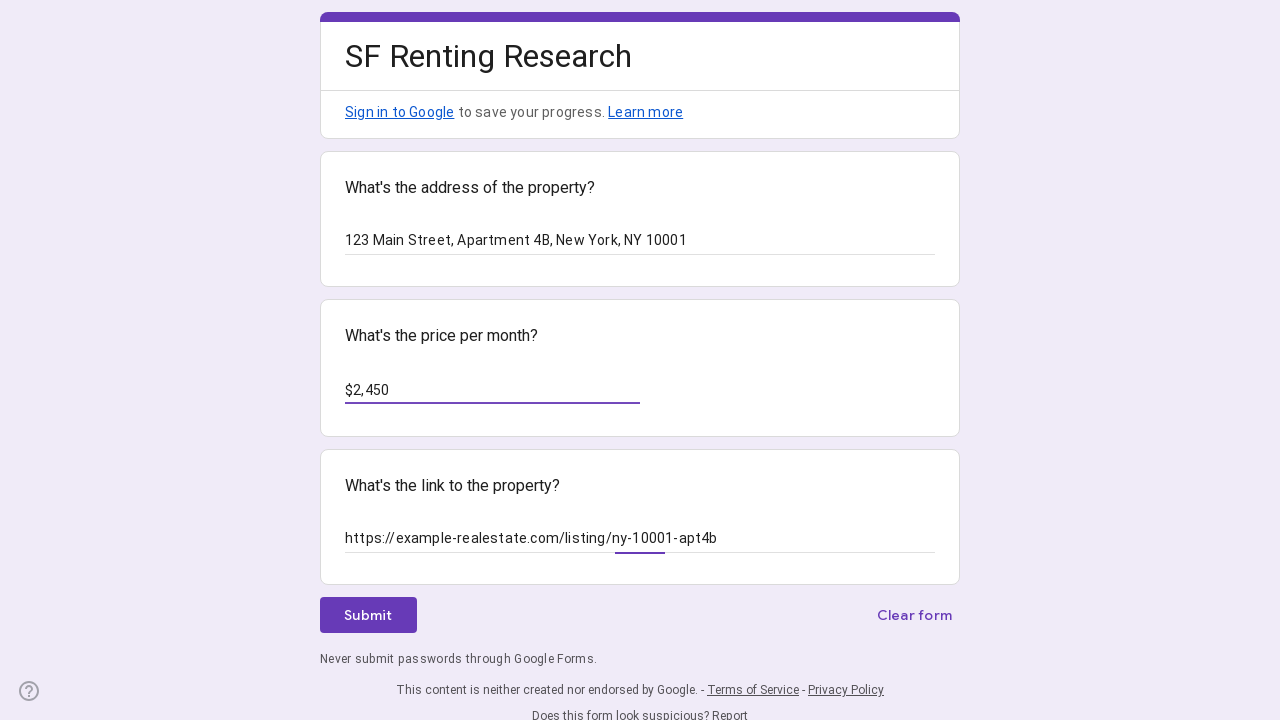

Clicked form submit button at (368, 615) on xpath=//*[@id="mG61Hd"]/div[2]/div/div[3]/div[1]/div[1]/div
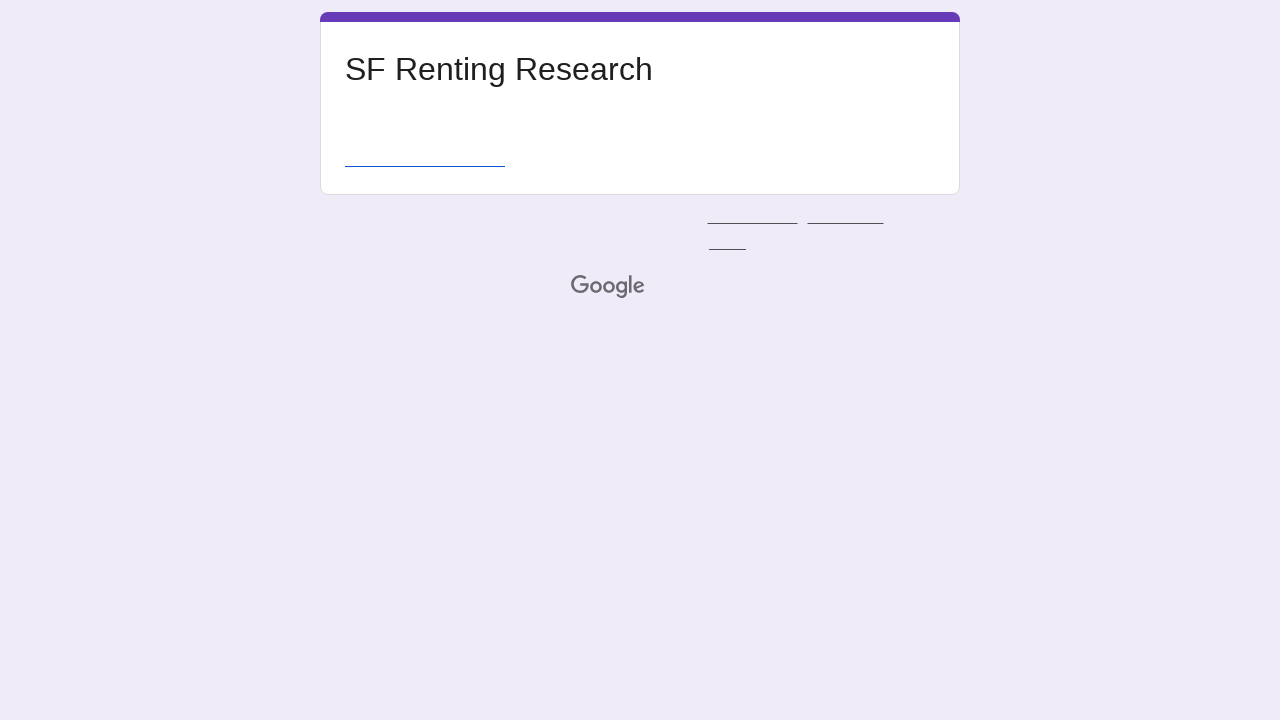

Submission confirmation page loaded
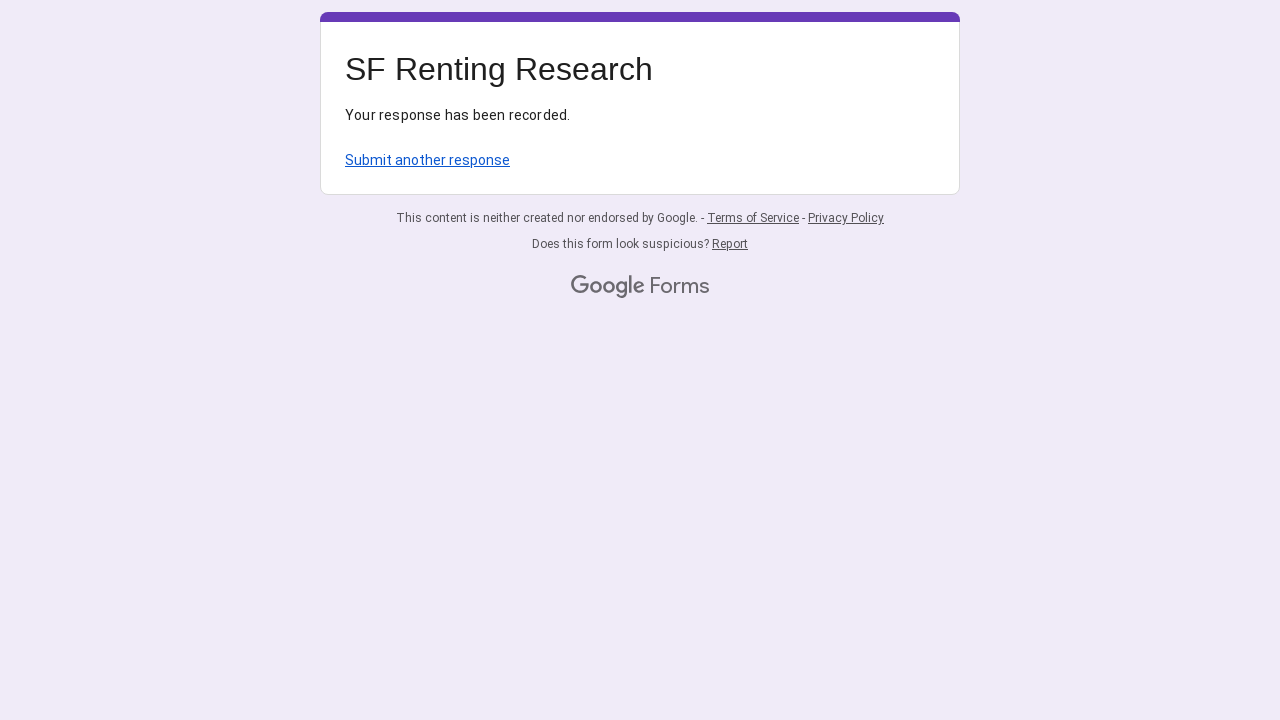

Clicked 'Submit another response' link at (428, 160) on xpath=/html/body/div[1]/div[2]/div[1]/div/div[4]/a
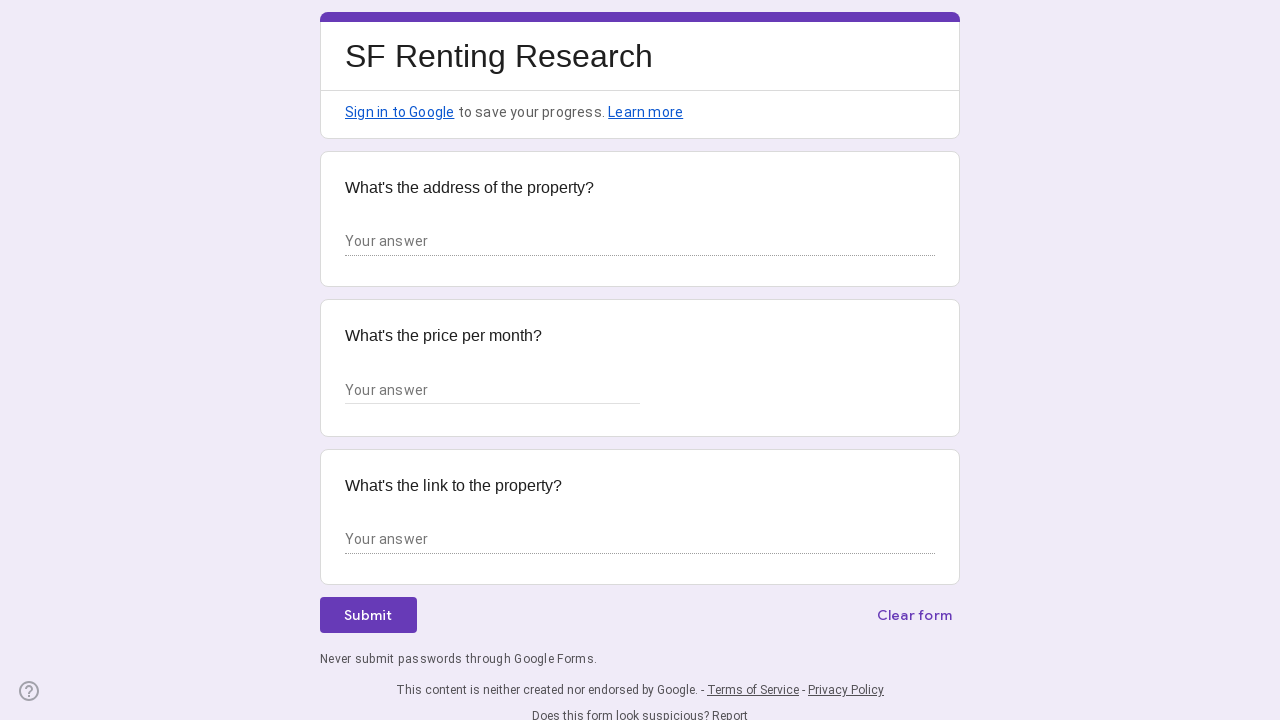

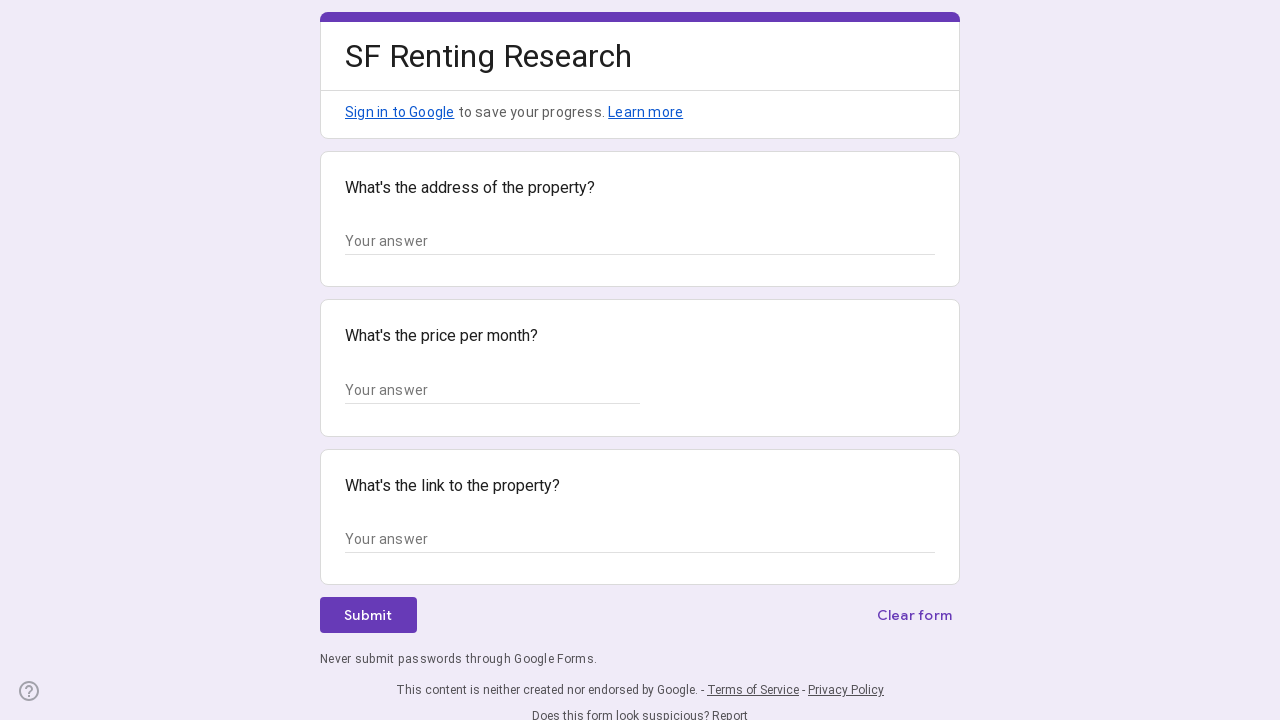